Tests cancelling an edit by pressing Escape in the Completed filter view.

Starting URL: https://todomvc4tasj.herokuapp.com/

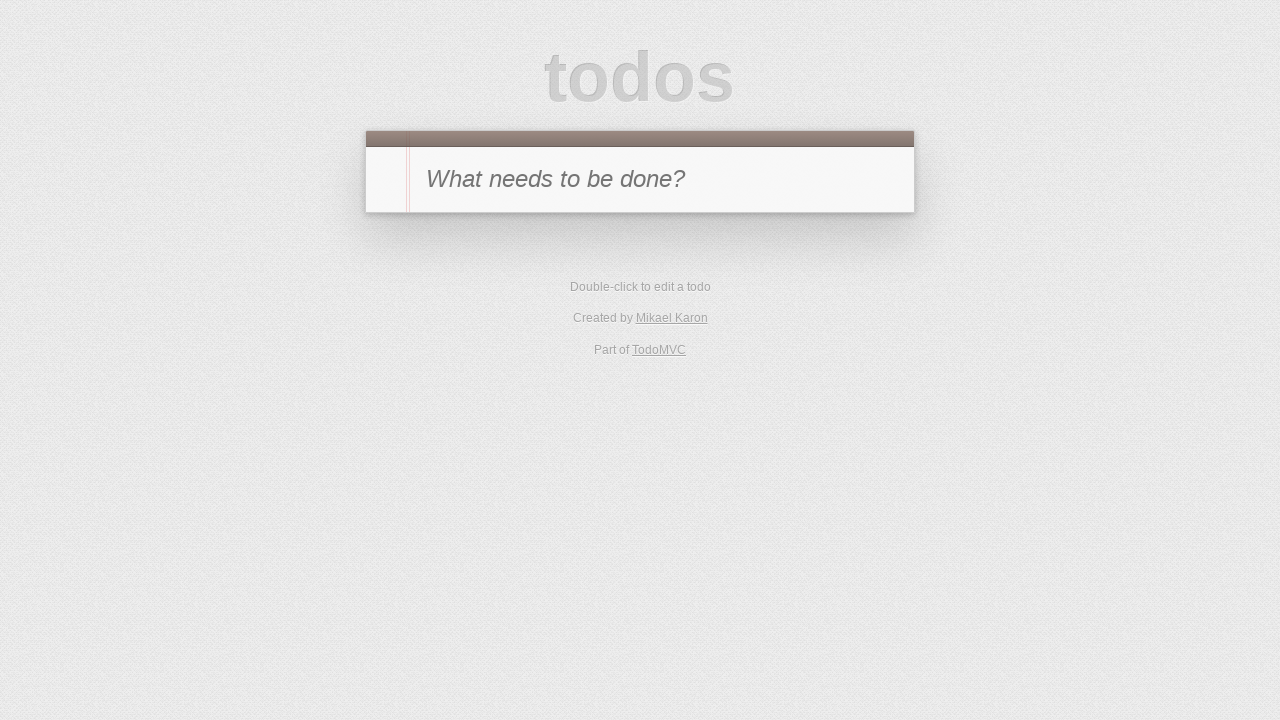

Set up localStorage with one completed task
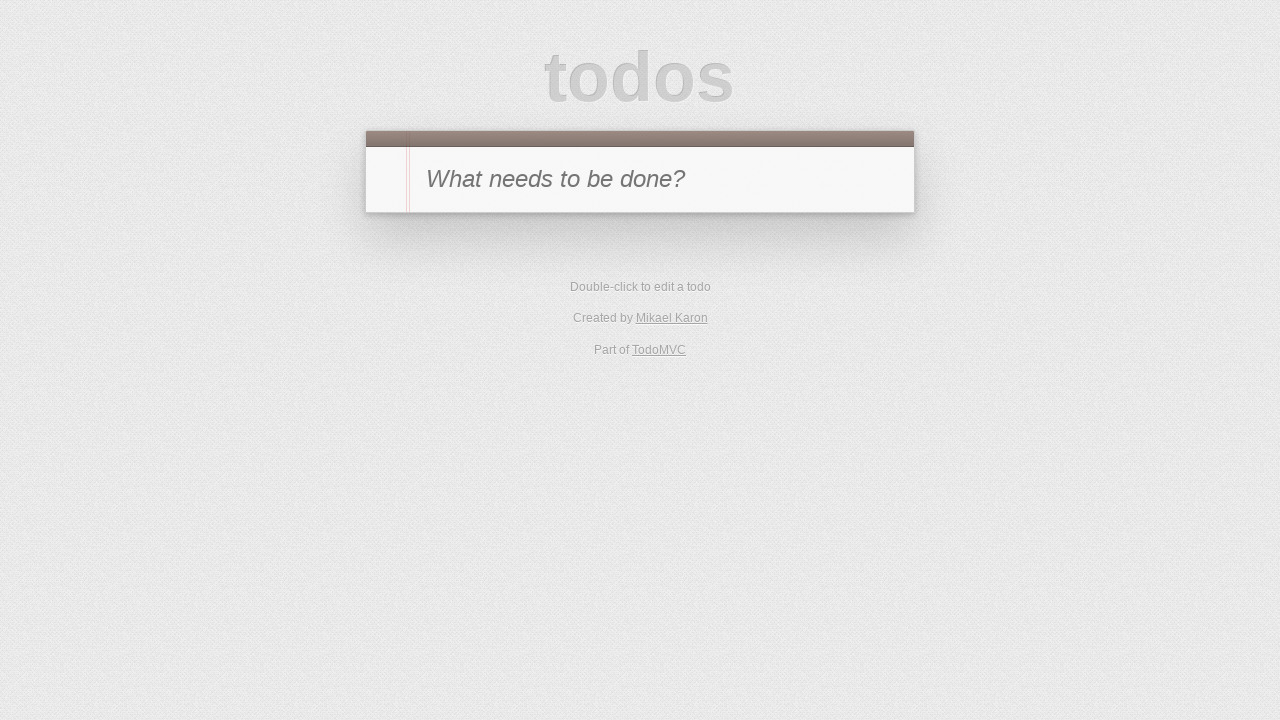

Reloaded page to apply initial state
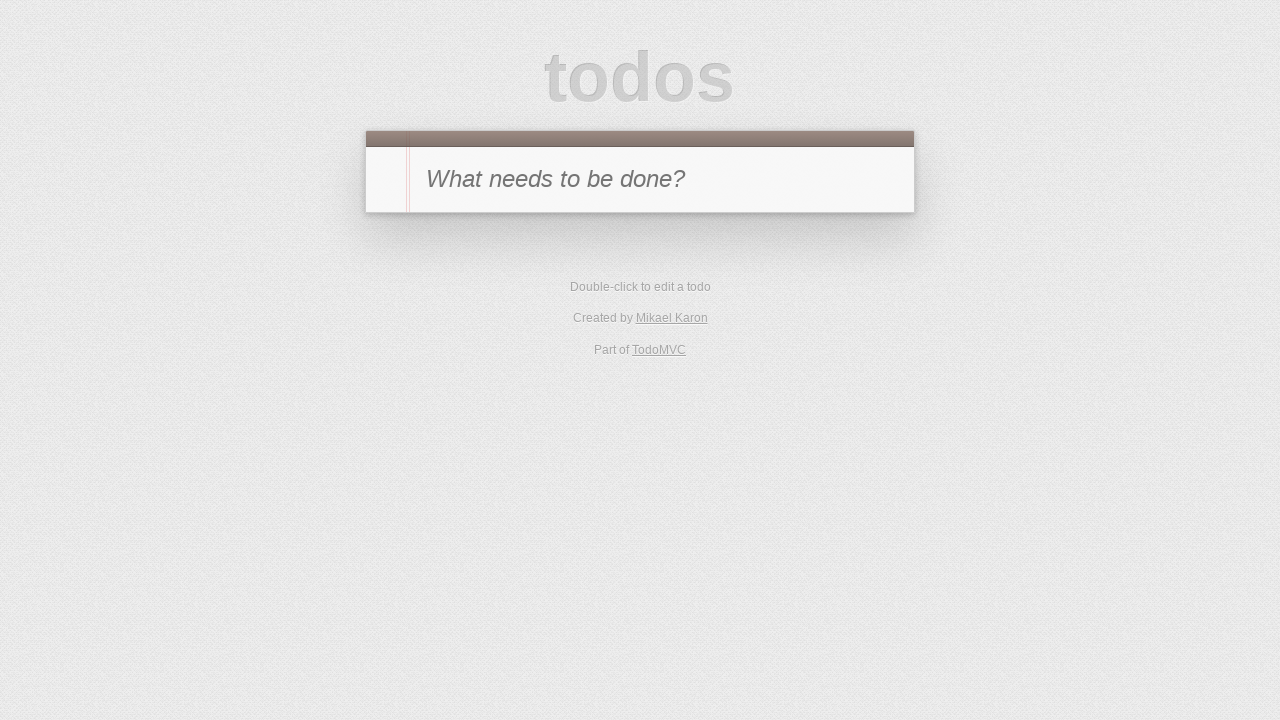

Clicked Completed filter to show only completed tasks at (676, 291) on text=Completed
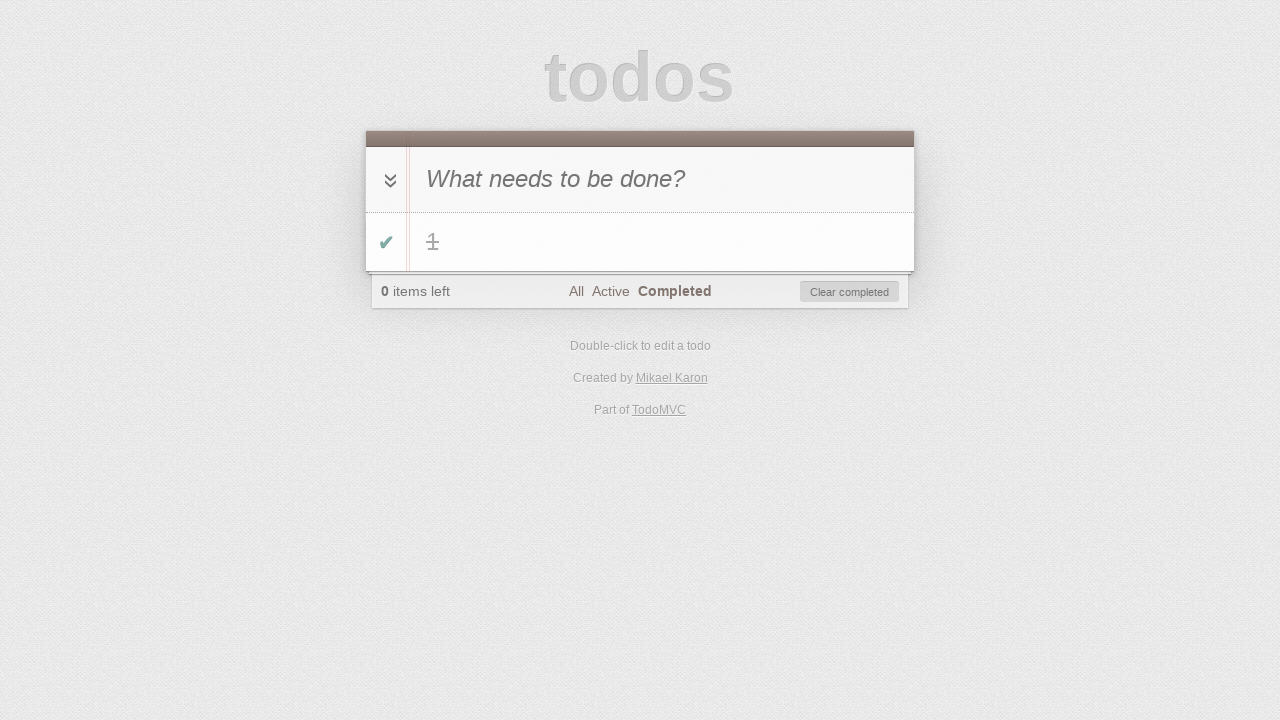

Double-clicked task to enter edit mode at (662, 242) on #todo-list li >> text='1'
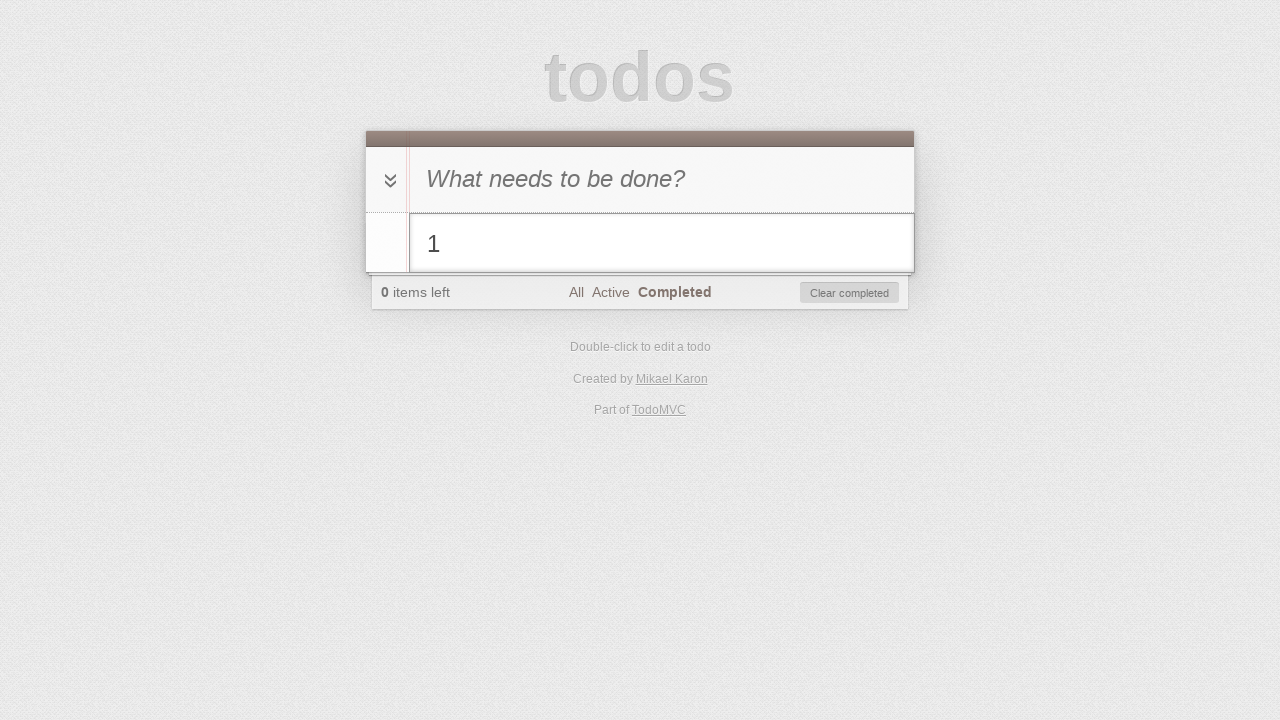

Filled edit field with new text '1 edited cancelled' on #todo-list li.editing .edit
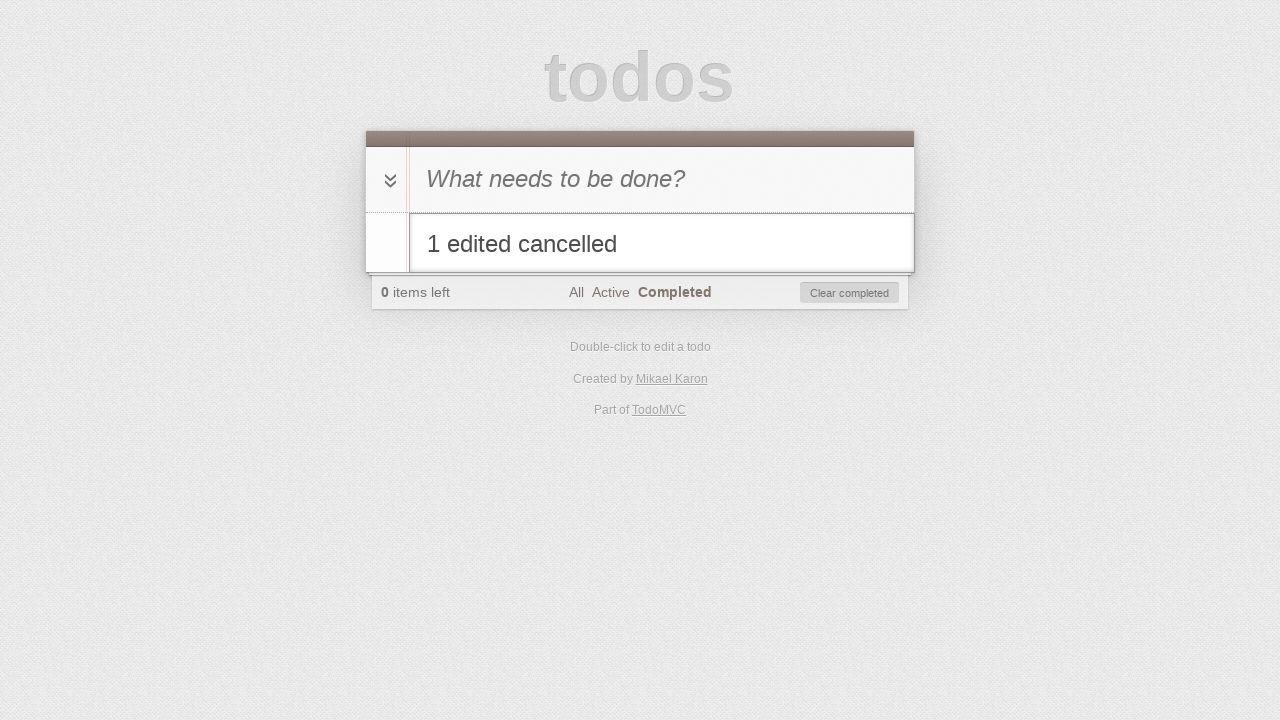

Pressed Escape key to cancel editing on #todo-list li.editing .edit
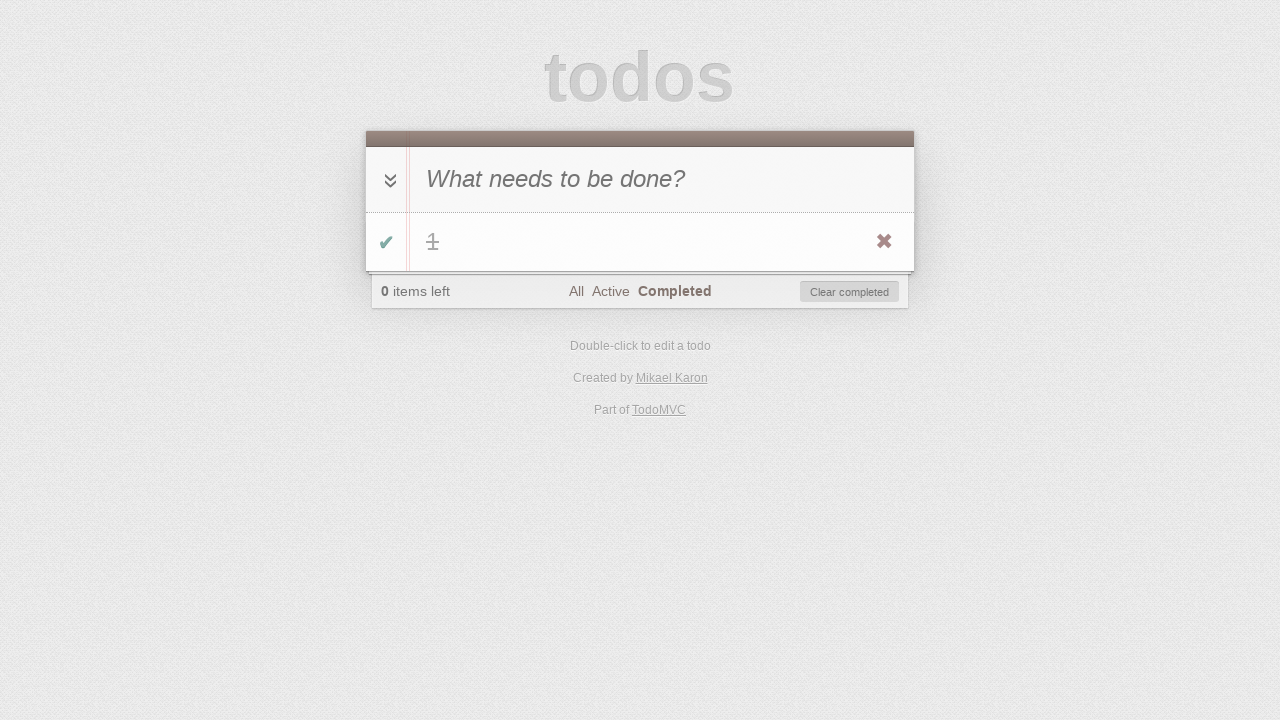

Verified task text remains unchanged as '1'
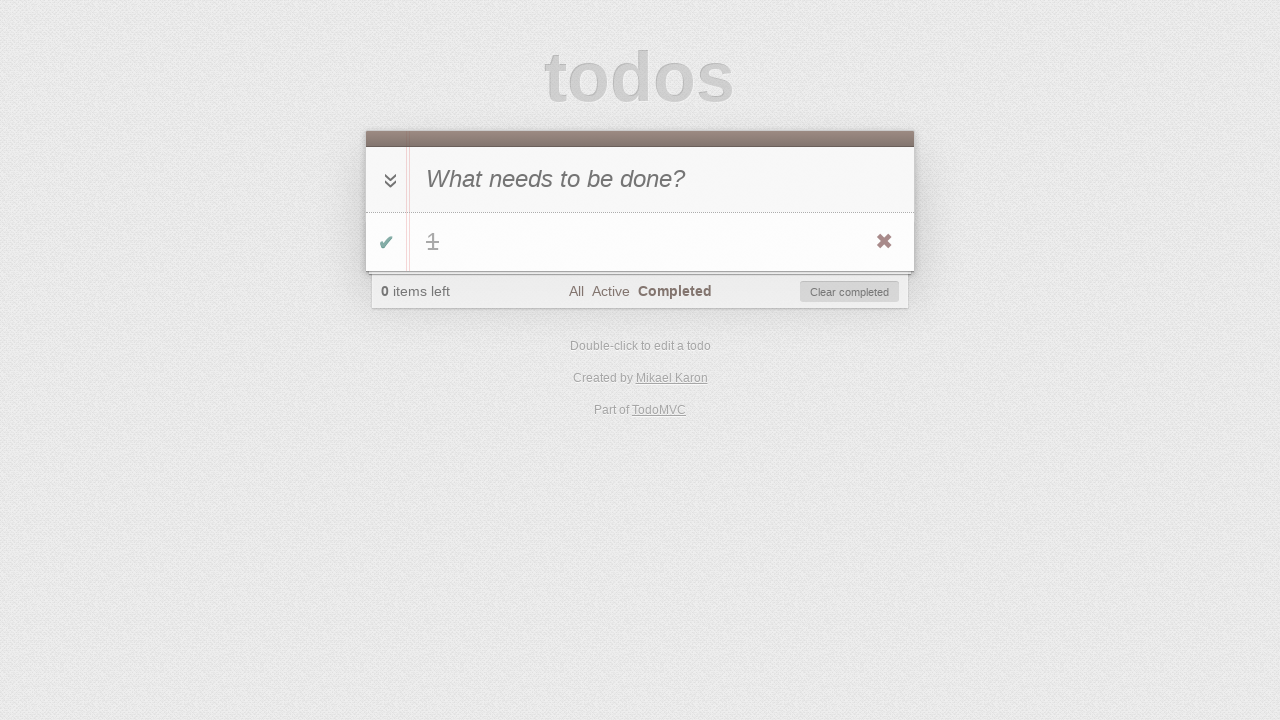

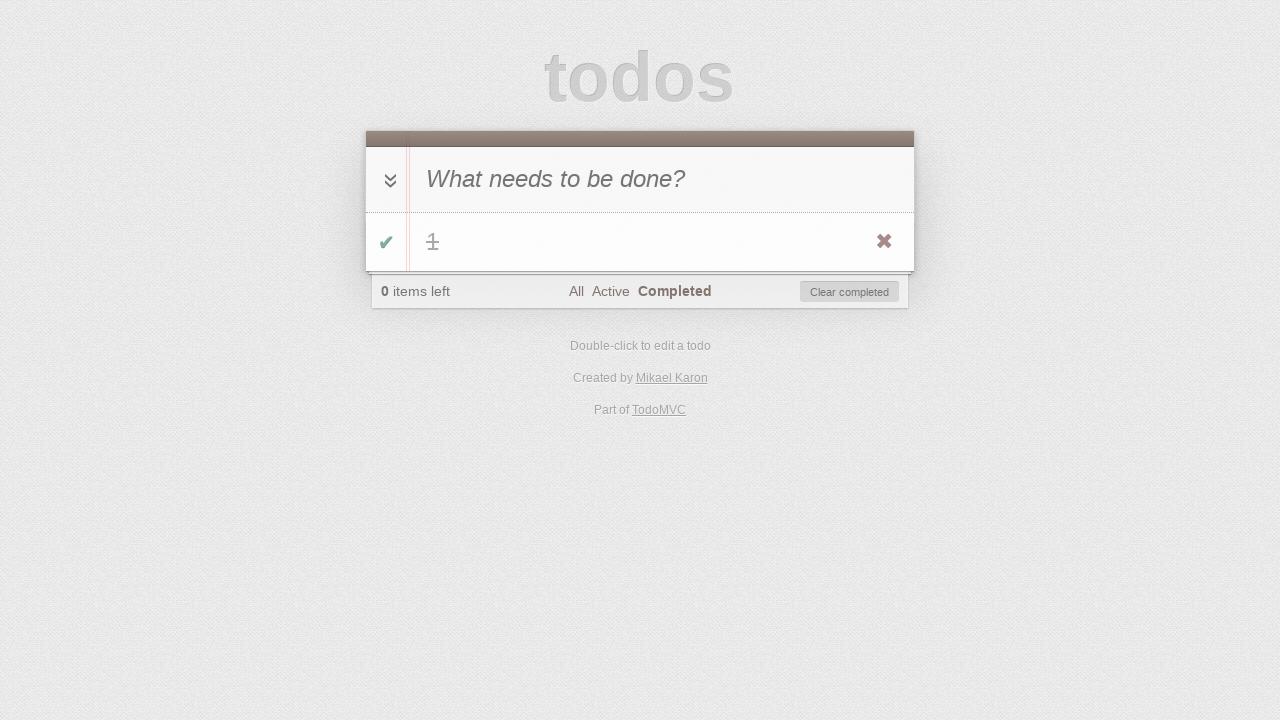